Tests 7-character validation form by entering mixed case "ASHFbnj" and verifying it returns "Valid Value"

Starting URL: https://testpages.eviltester.com/styled/apps/7charval/simple7charvalidation.html

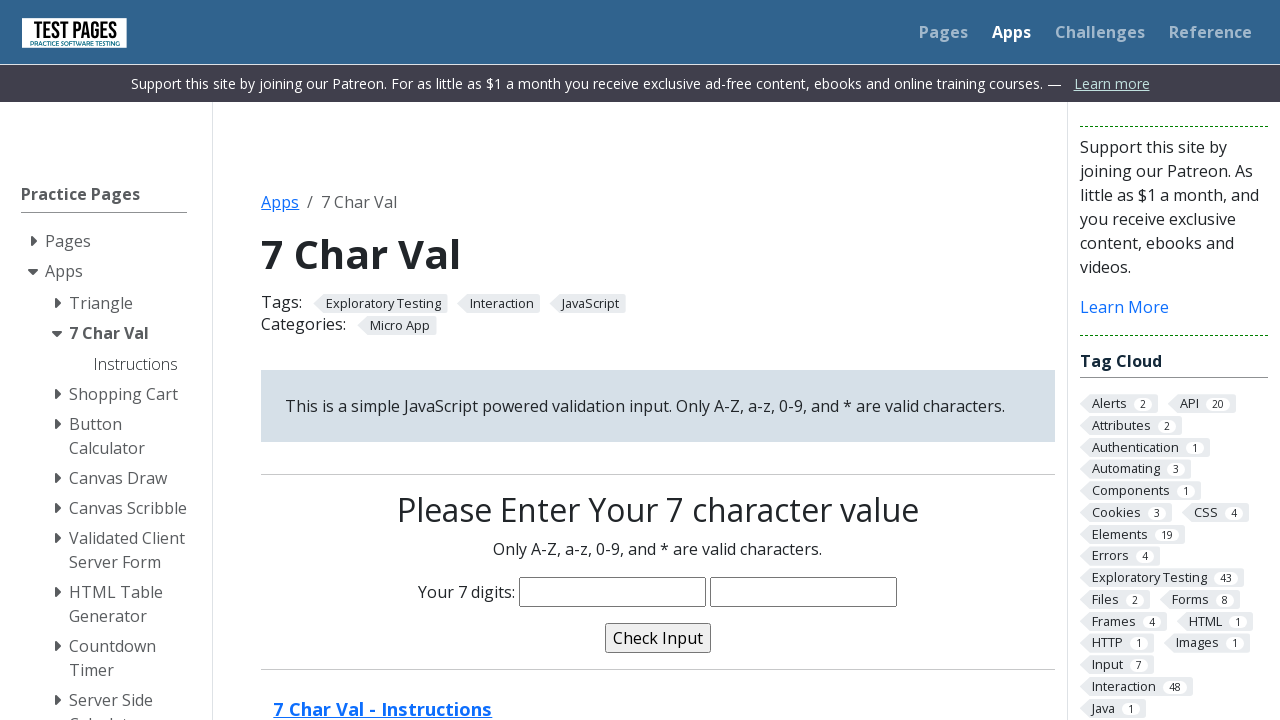

Filled characters input field with 'ASHFbnj' on input[name='characters']
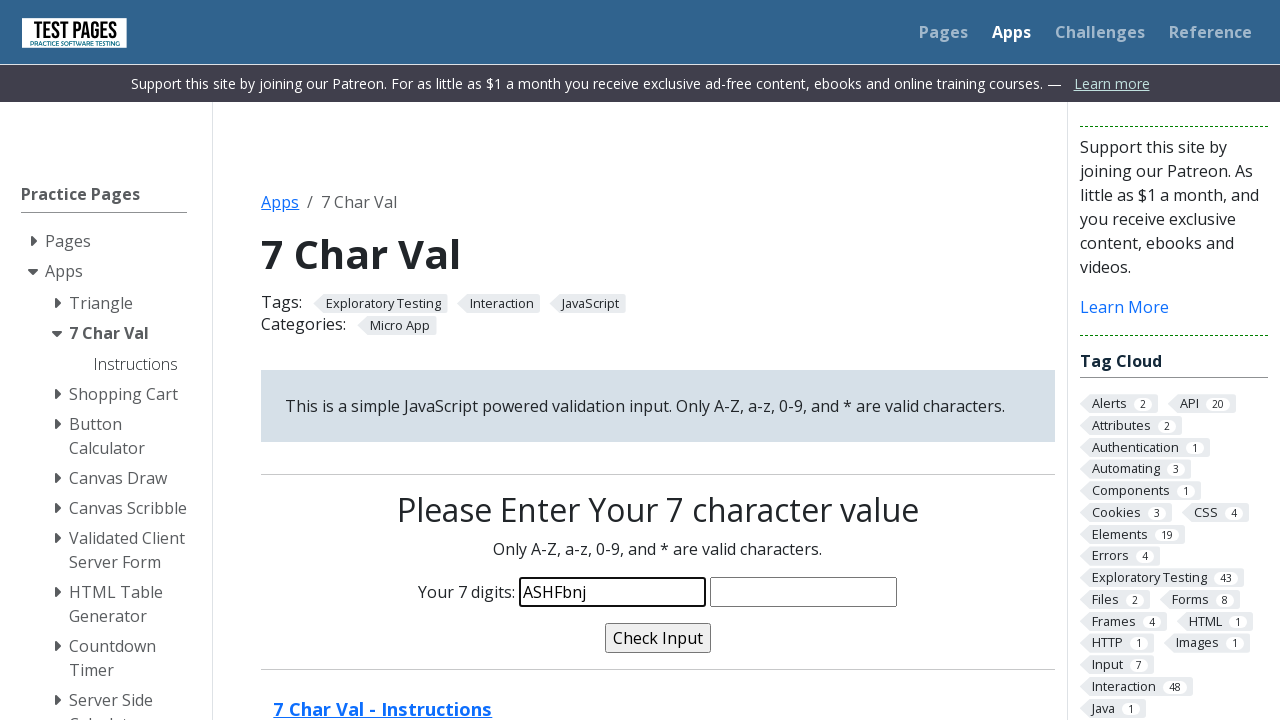

Clicked the validate button at (658, 638) on input[name='validate']
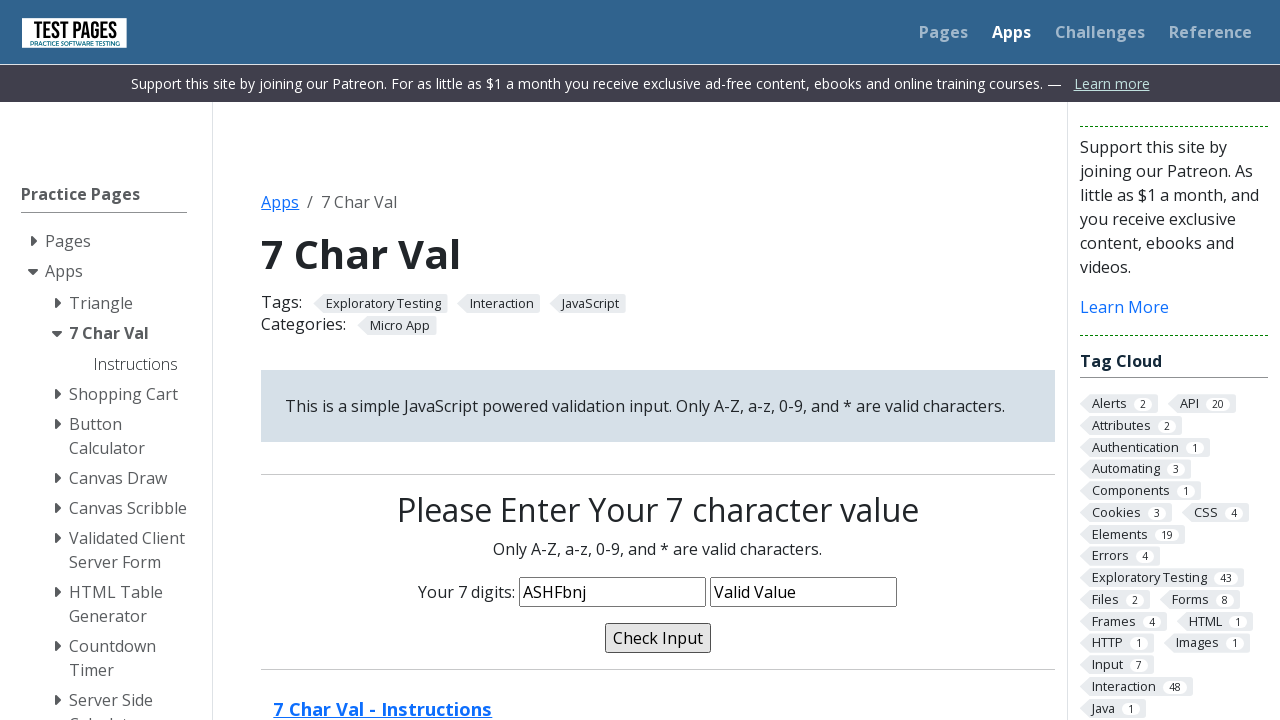

Waited 100ms for validation result to process
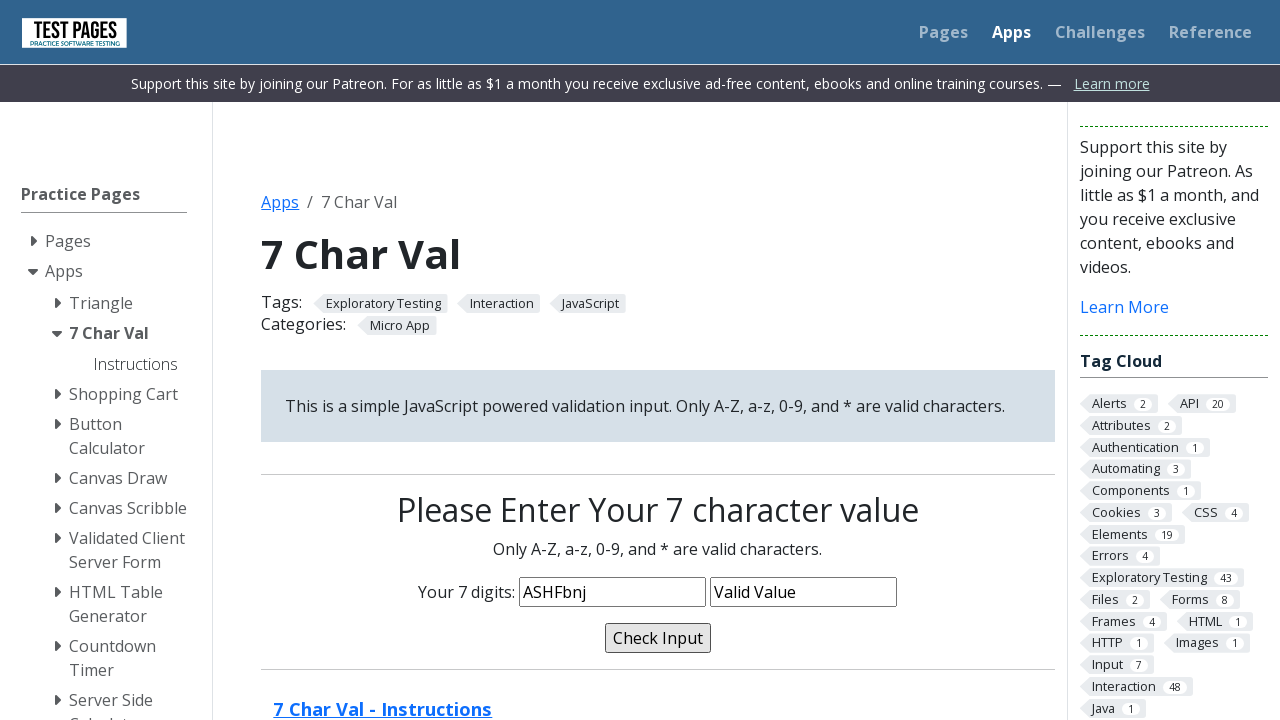

Verified validation message equals 'Valid Value'
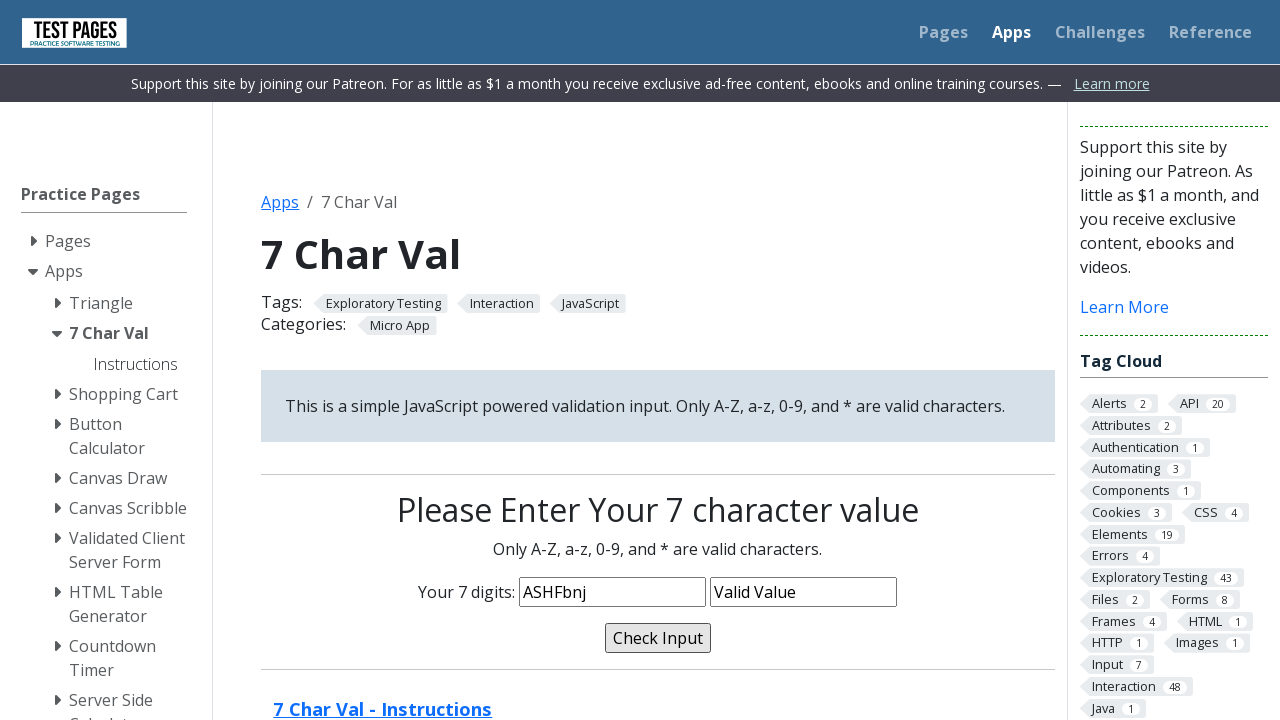

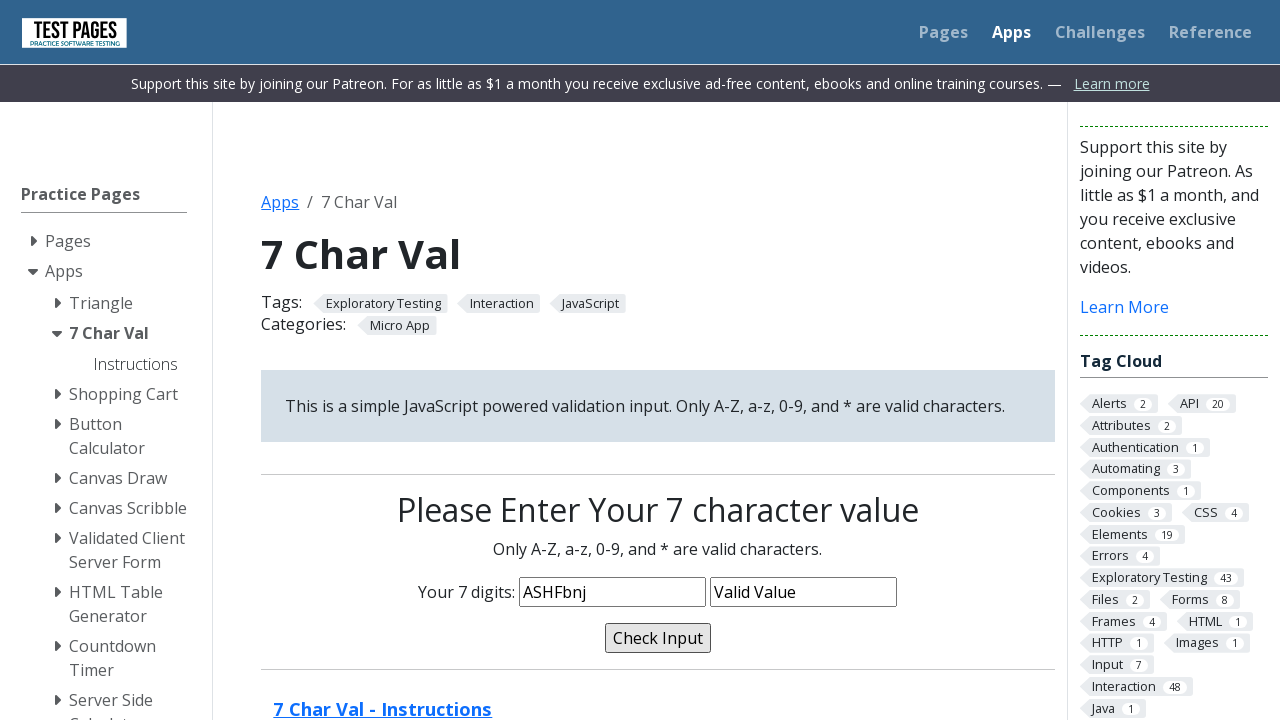